Tests handling of child browser popups by clicking a button that opens a new window, switching to the child window to perform a search, then switching back to the main window to verify content.

Starting URL: https://skpatro.github.io/demo/links/

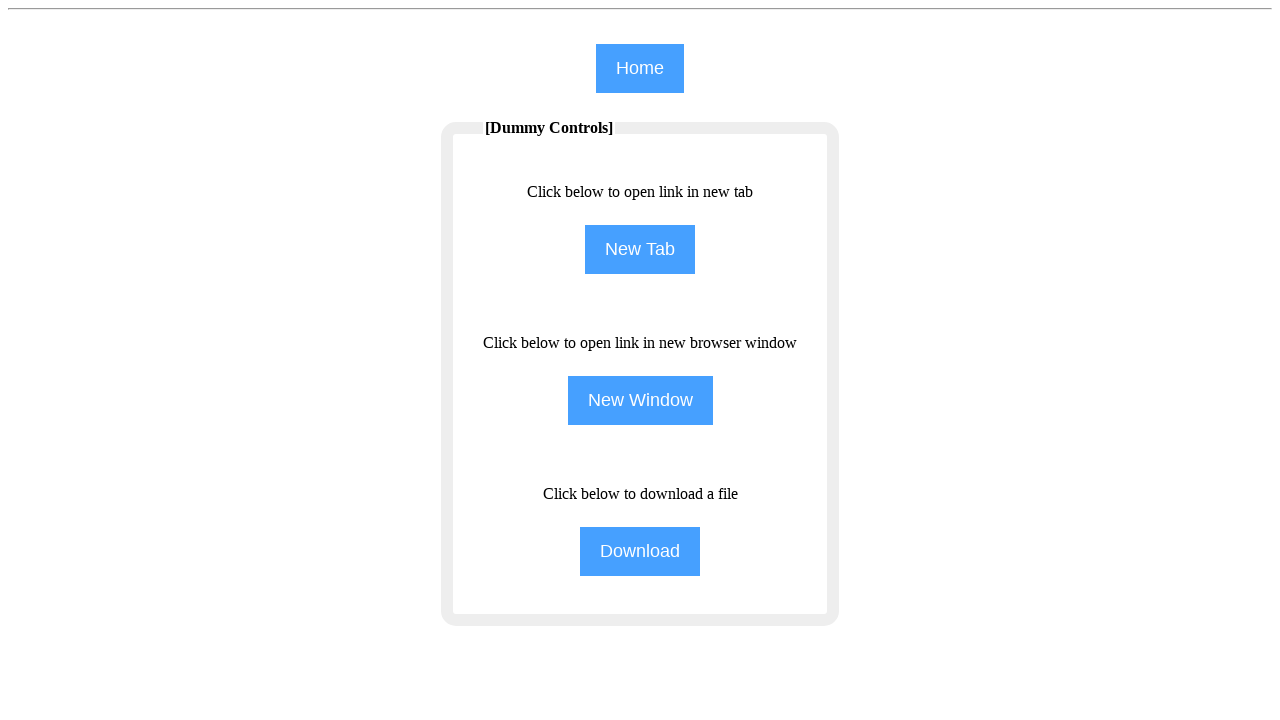

Clicked button to open child window at (640, 400) on input[name='NewWindow']
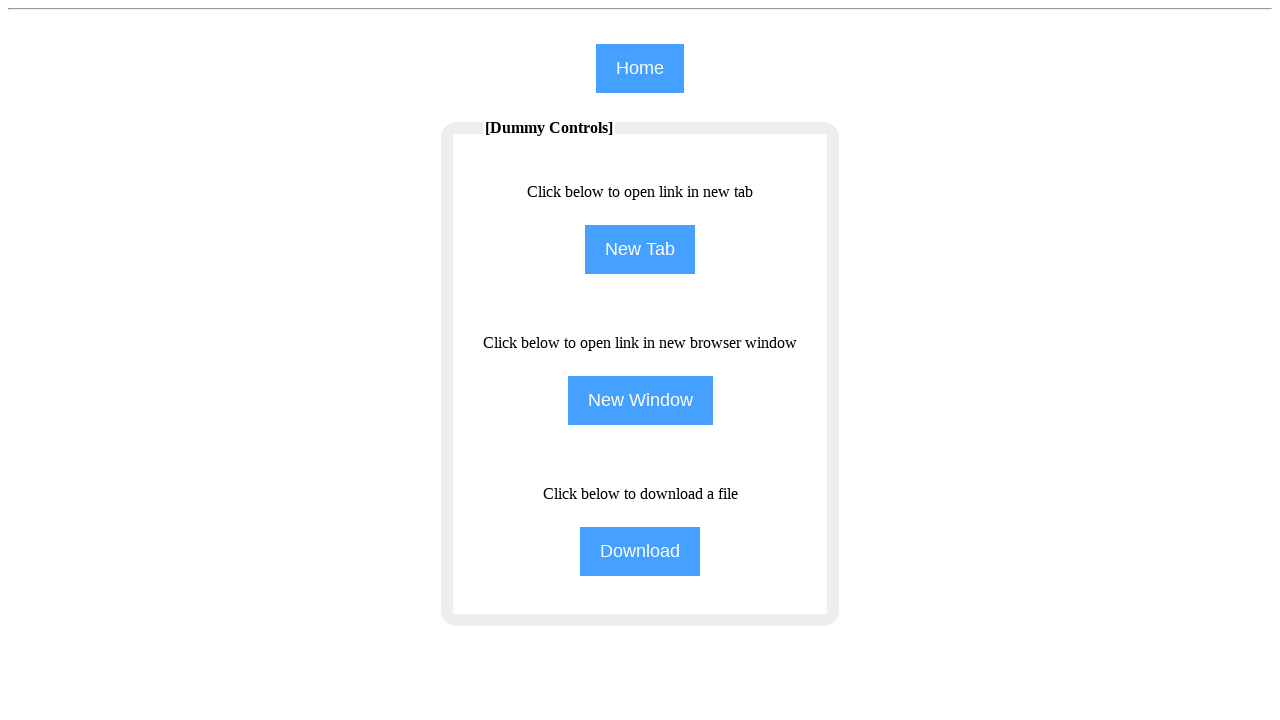

Obtained reference to child window page object
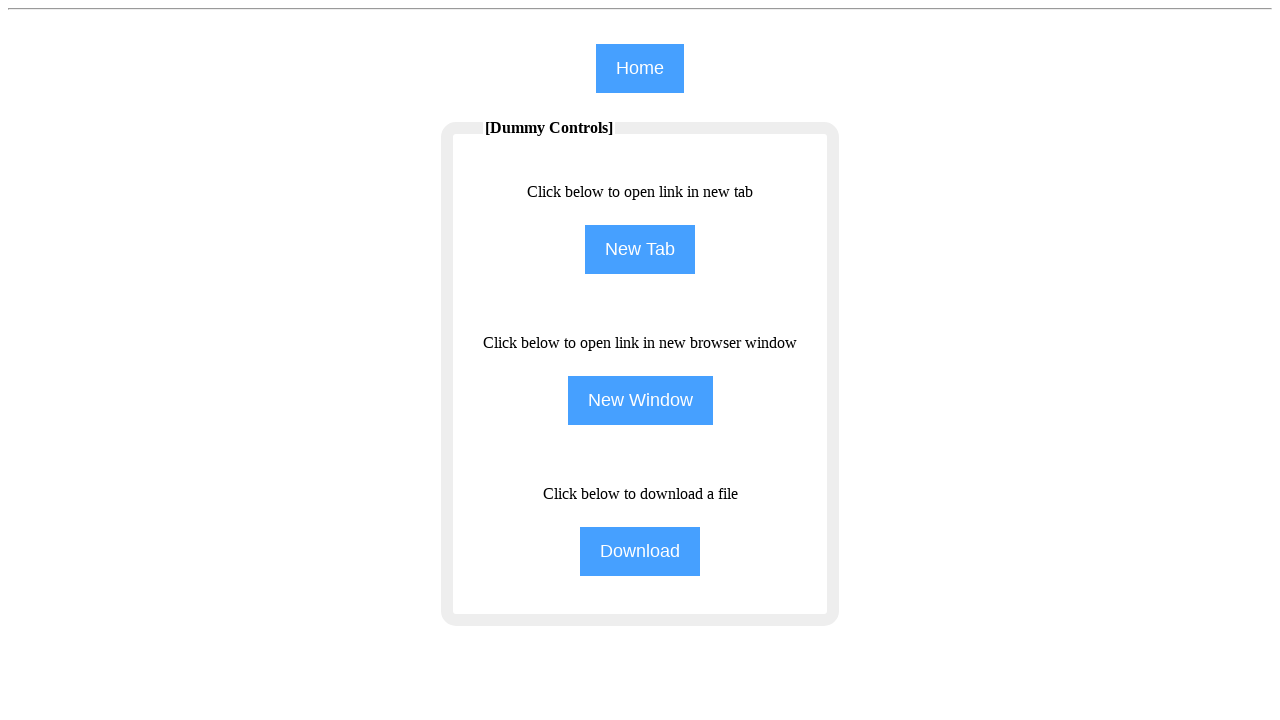

Child window page loaded
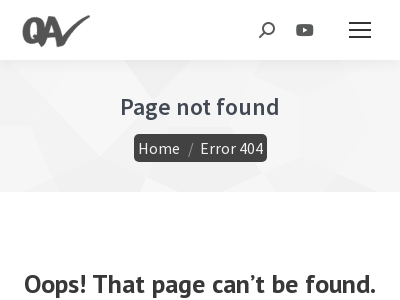

Set child window viewport size to 1920x1080
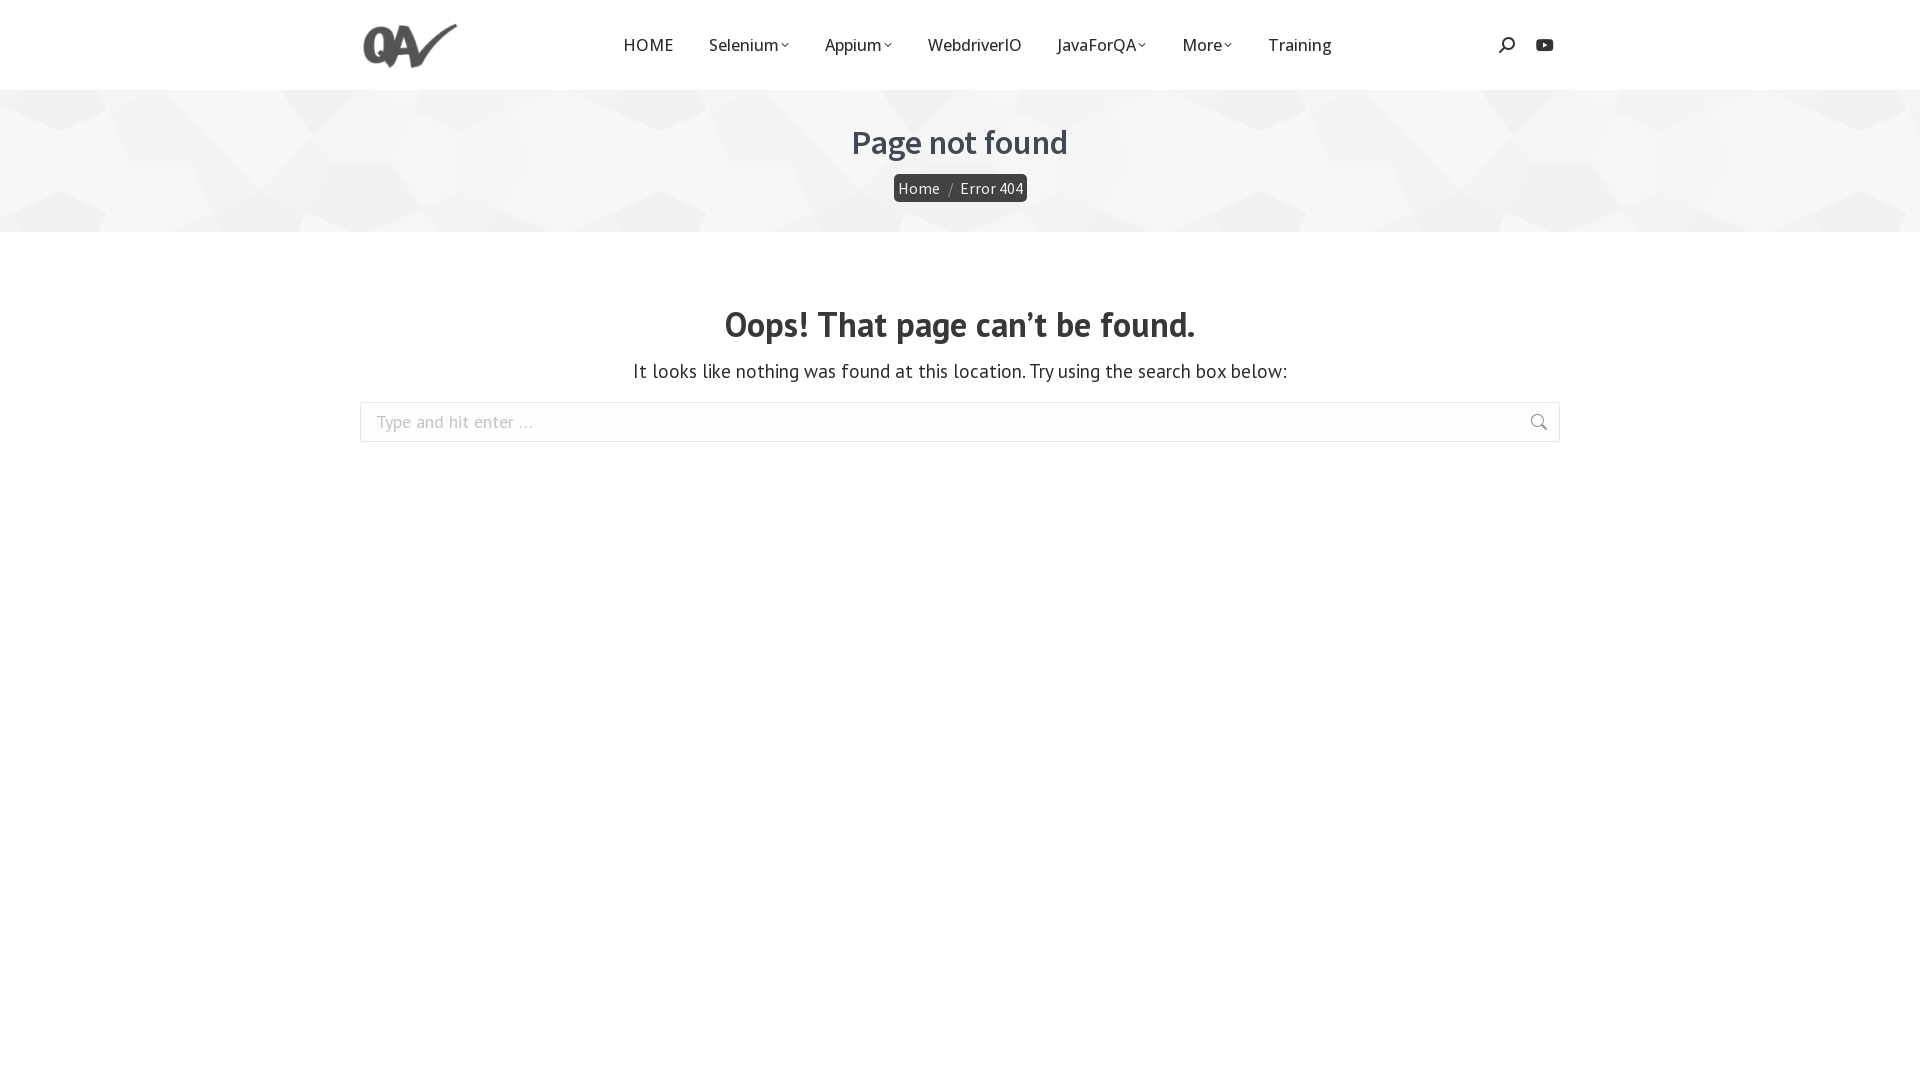

Filled search field in child window with 'selenium' on input.field.searchform-s >> nth=3
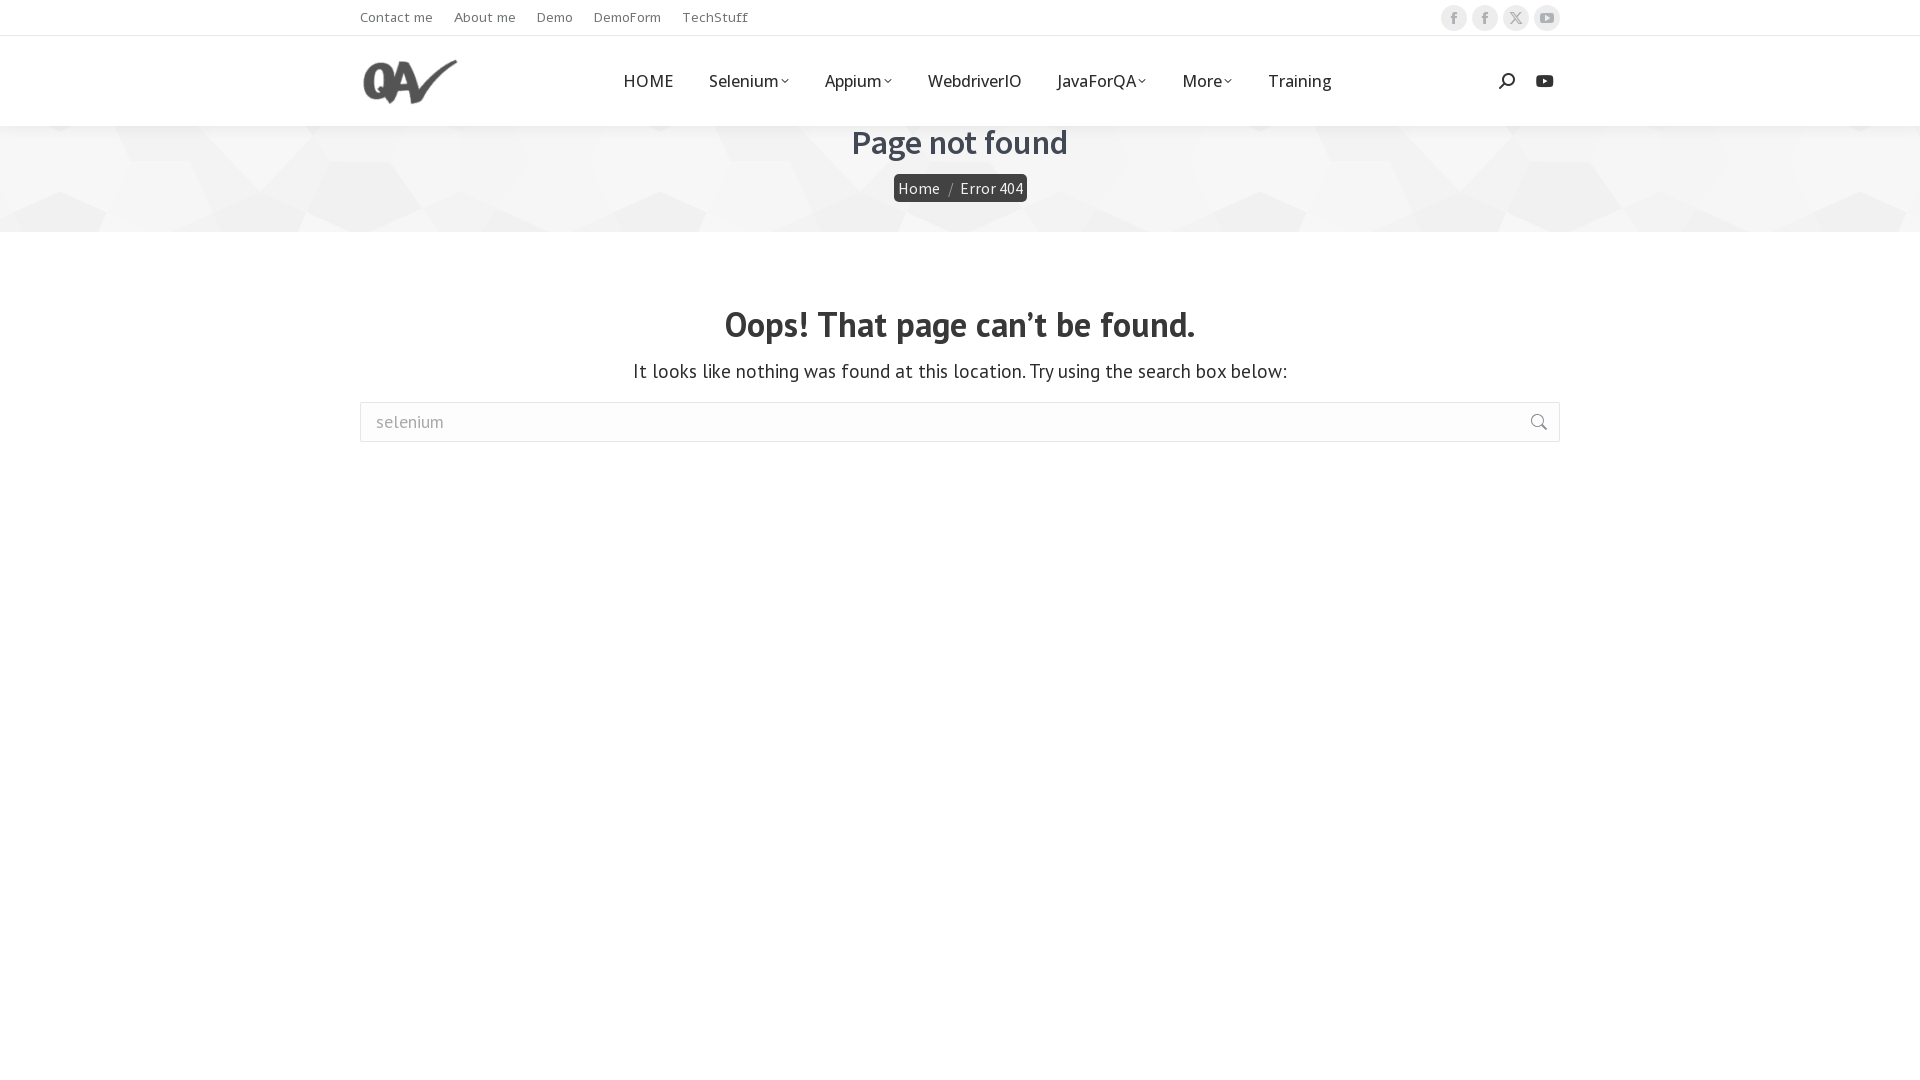

Retrieved text from main window: 'link in new tab' paragraph
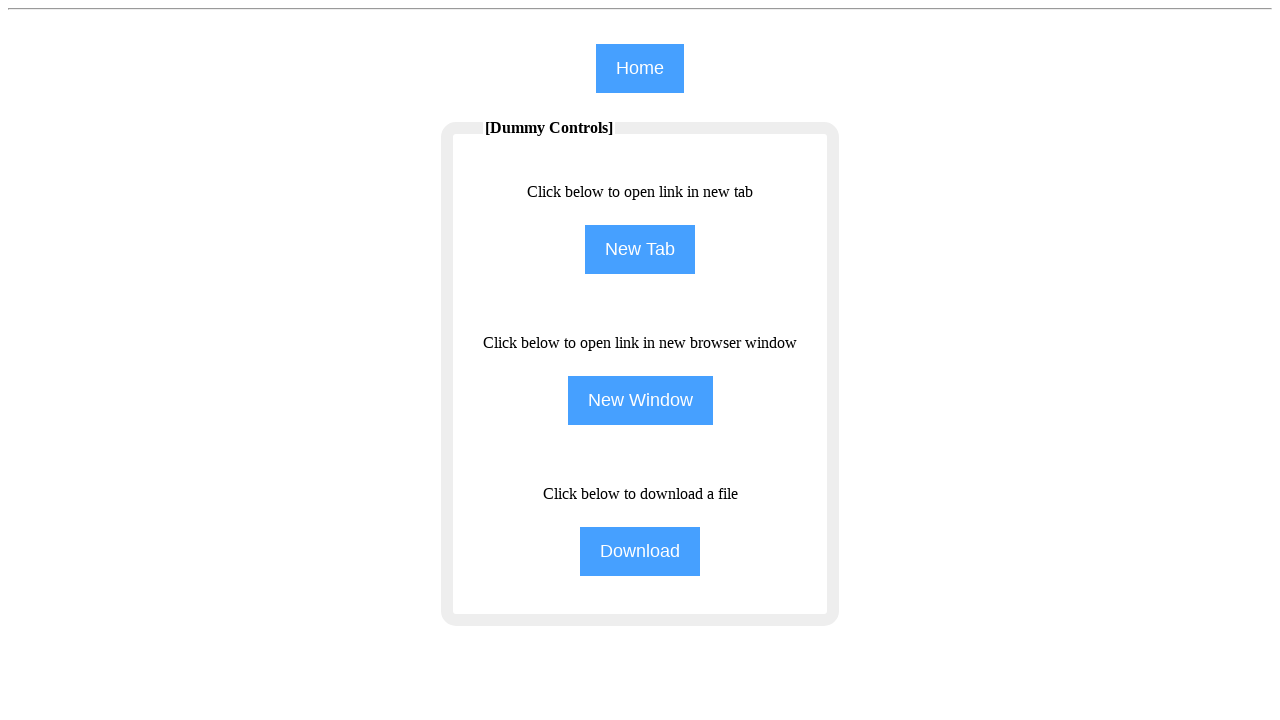

Printed main window text content: Click below to open link in new tab
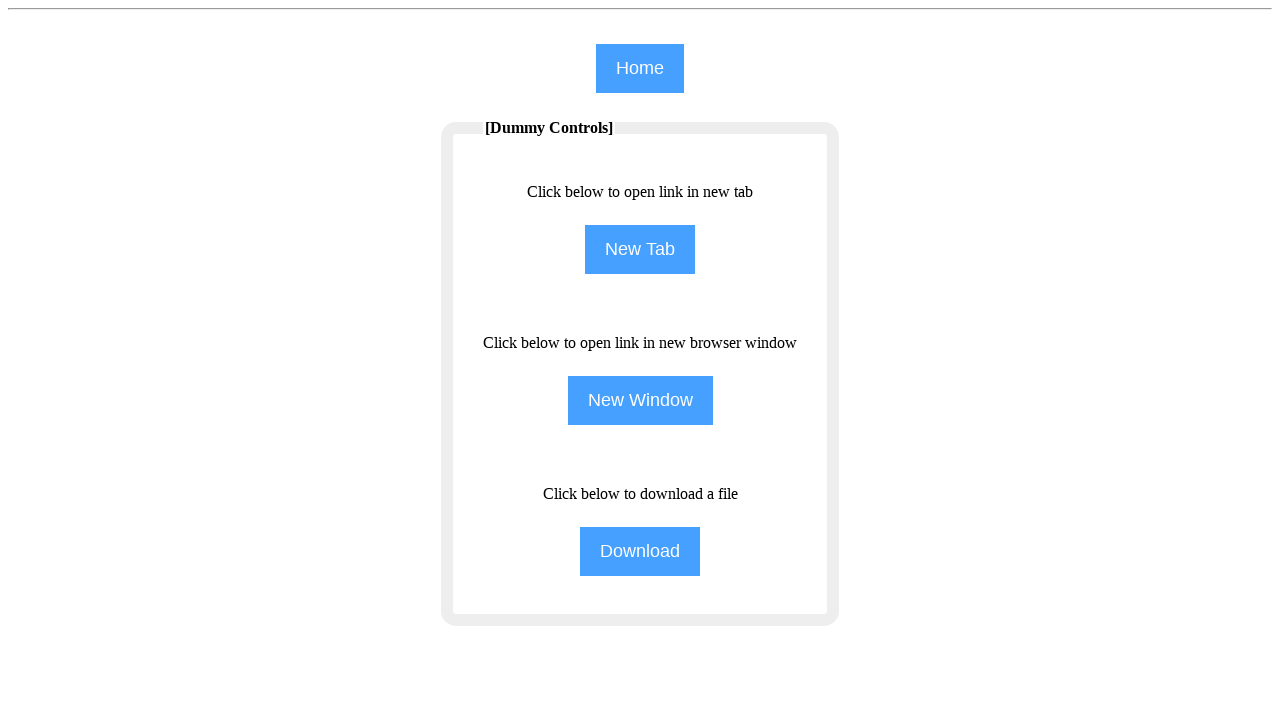

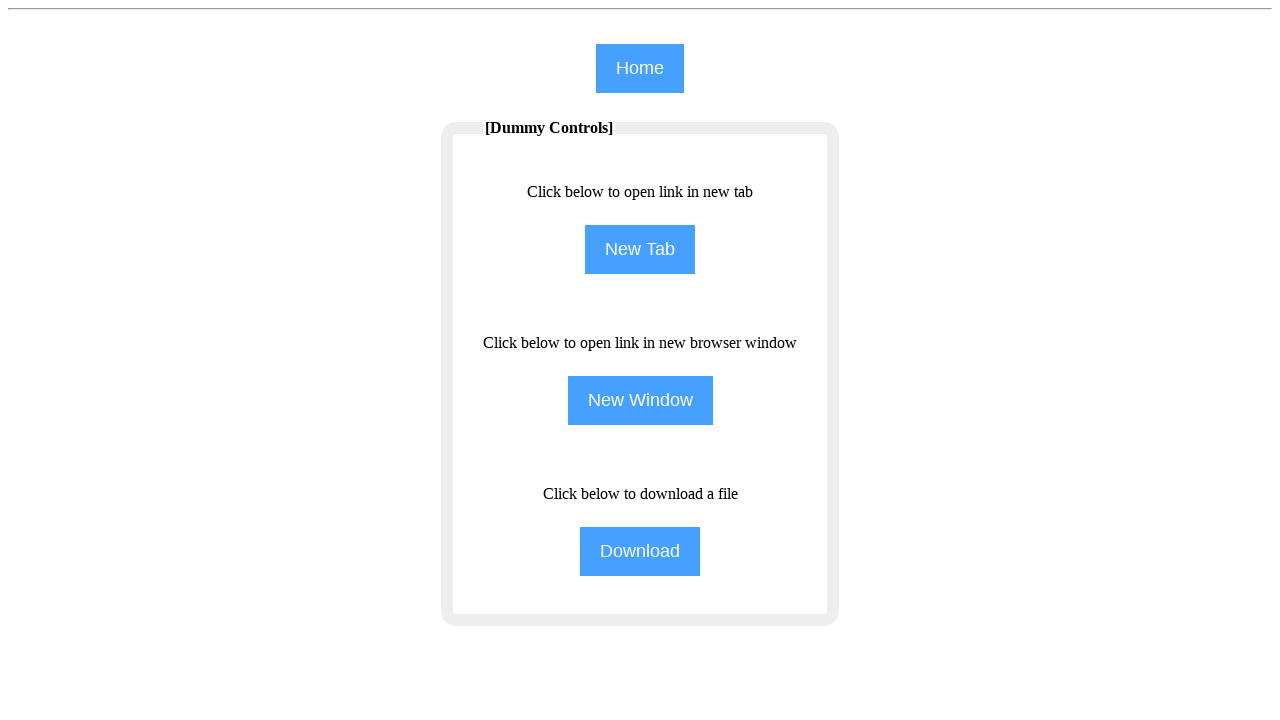